Tests dynamic input text control by enabling the input field, typing a name, then disabling it and verifying the value persists

Starting URL: http://the-internet.herokuapp.com/dynamic_controls

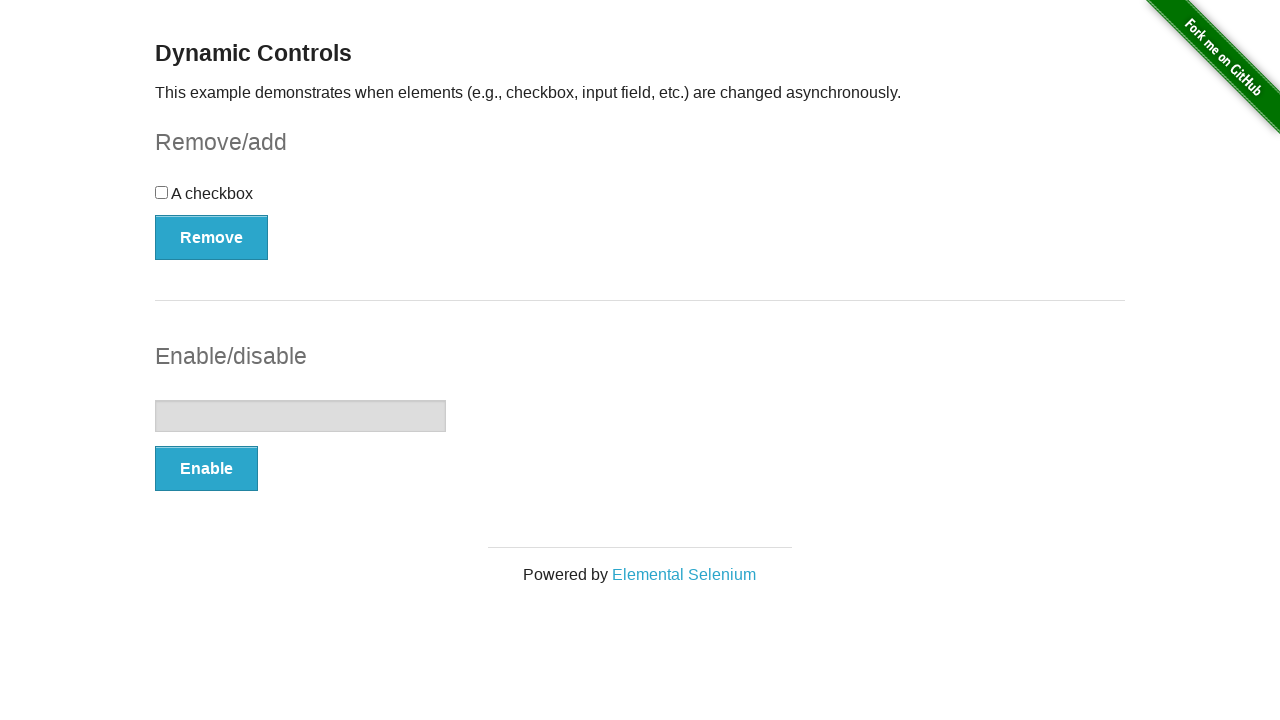

Page header became visible
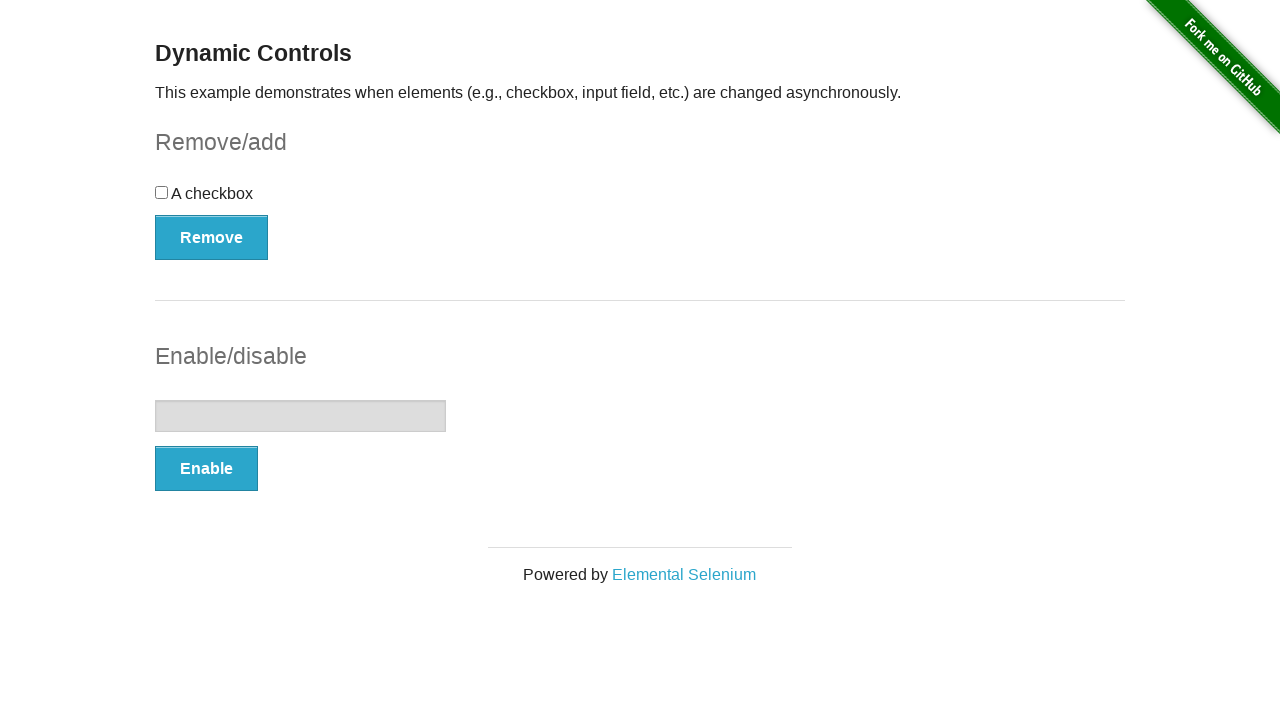

Clicked Enable button to enable input field at (206, 469) on #input-example button
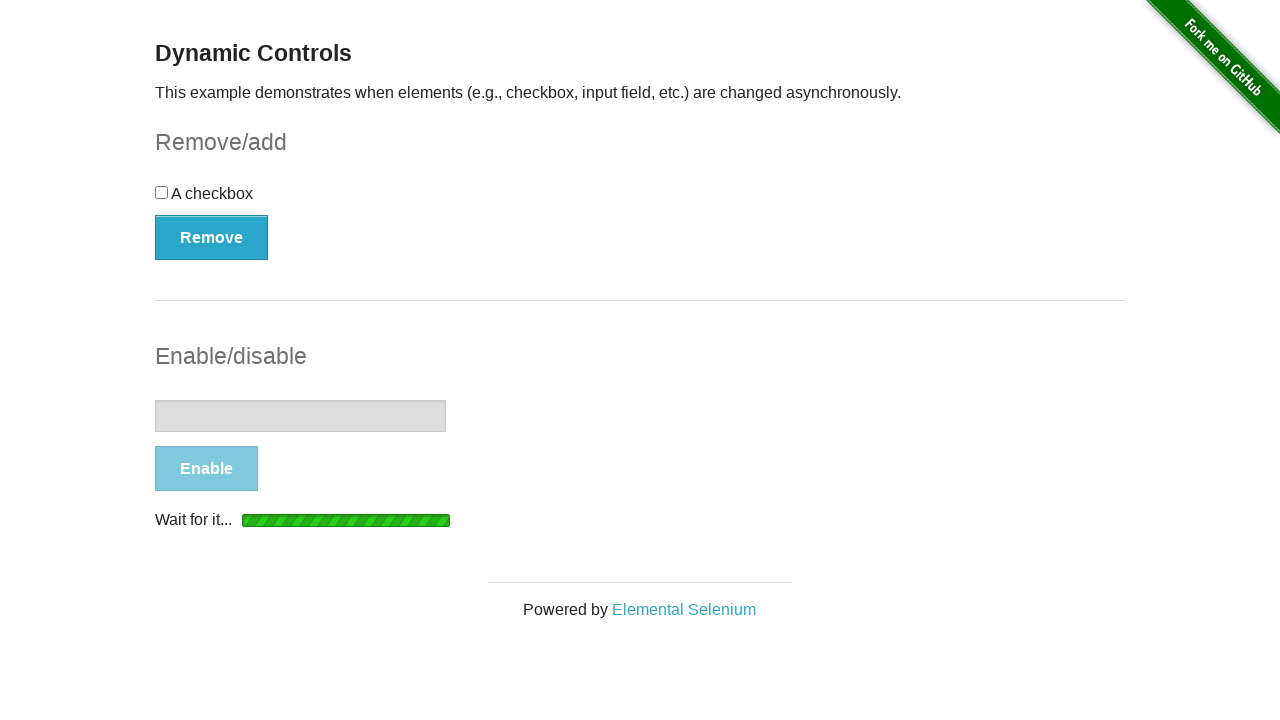

Input enabled message appeared
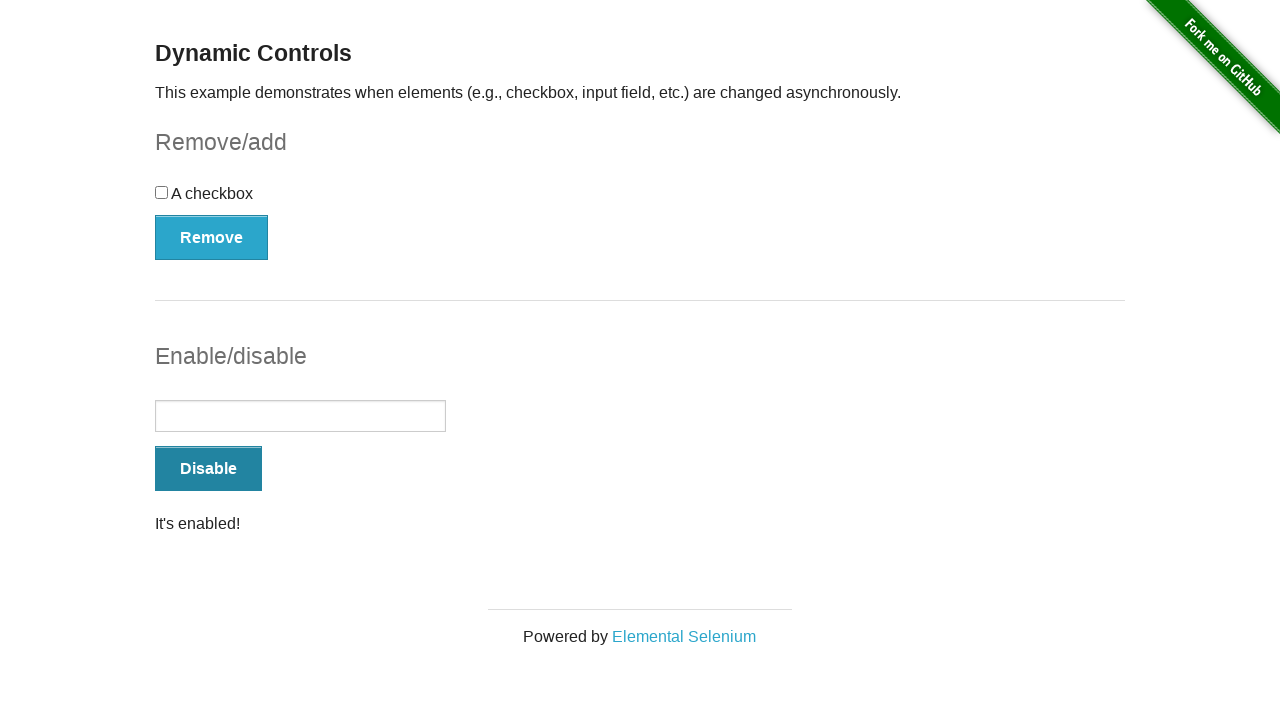

Typed 'Ernesto' into the input field on #input-example input
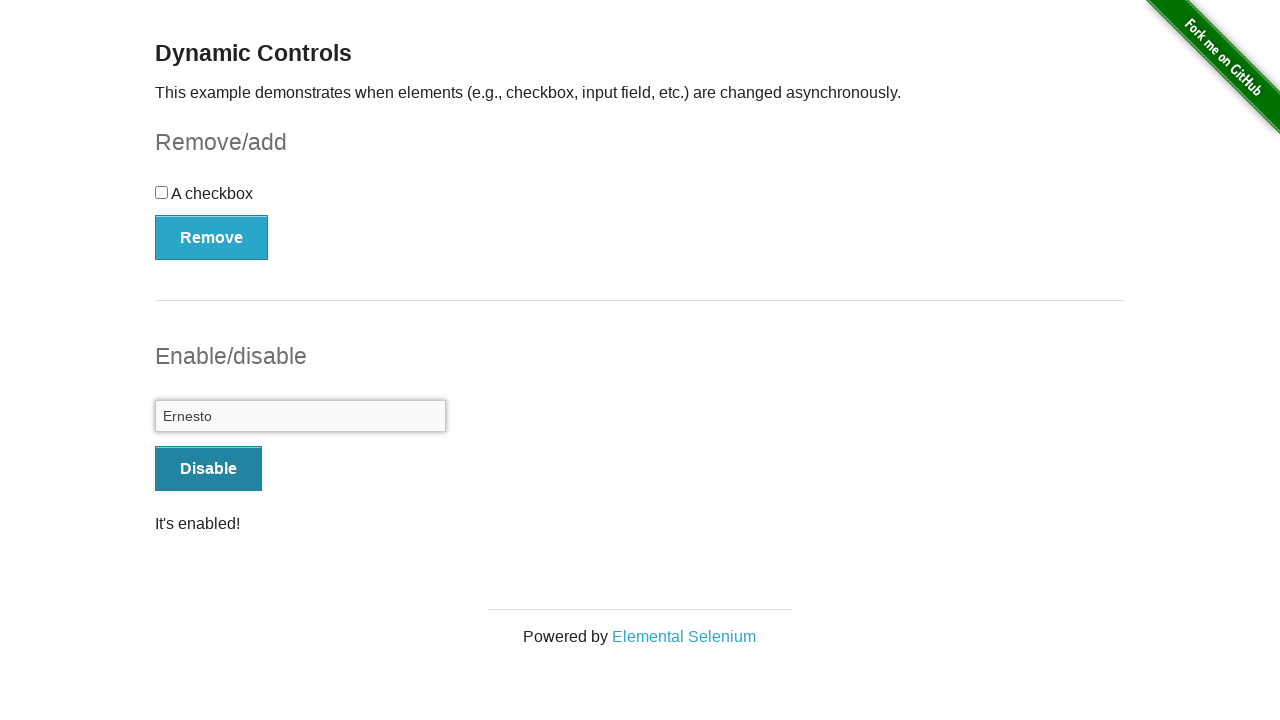

Clicked Disable button to disable input field at (208, 469) on #input-example button
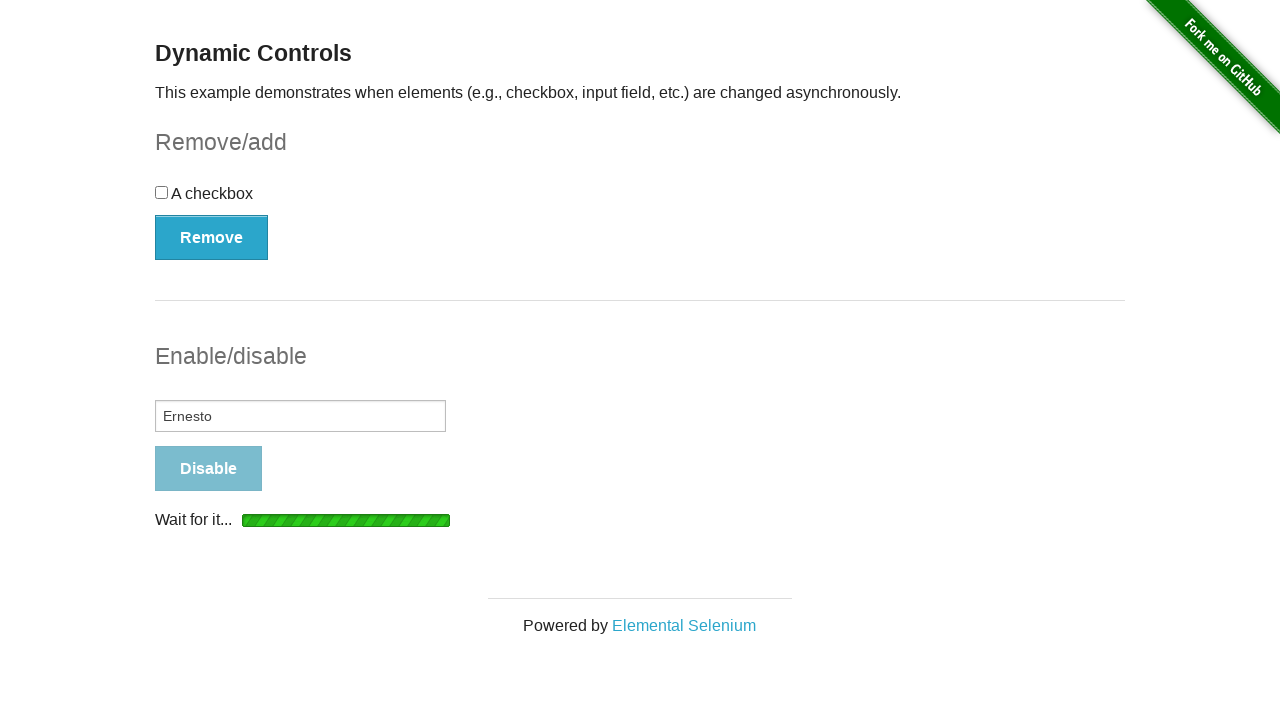

Input field became disabled and value persisted
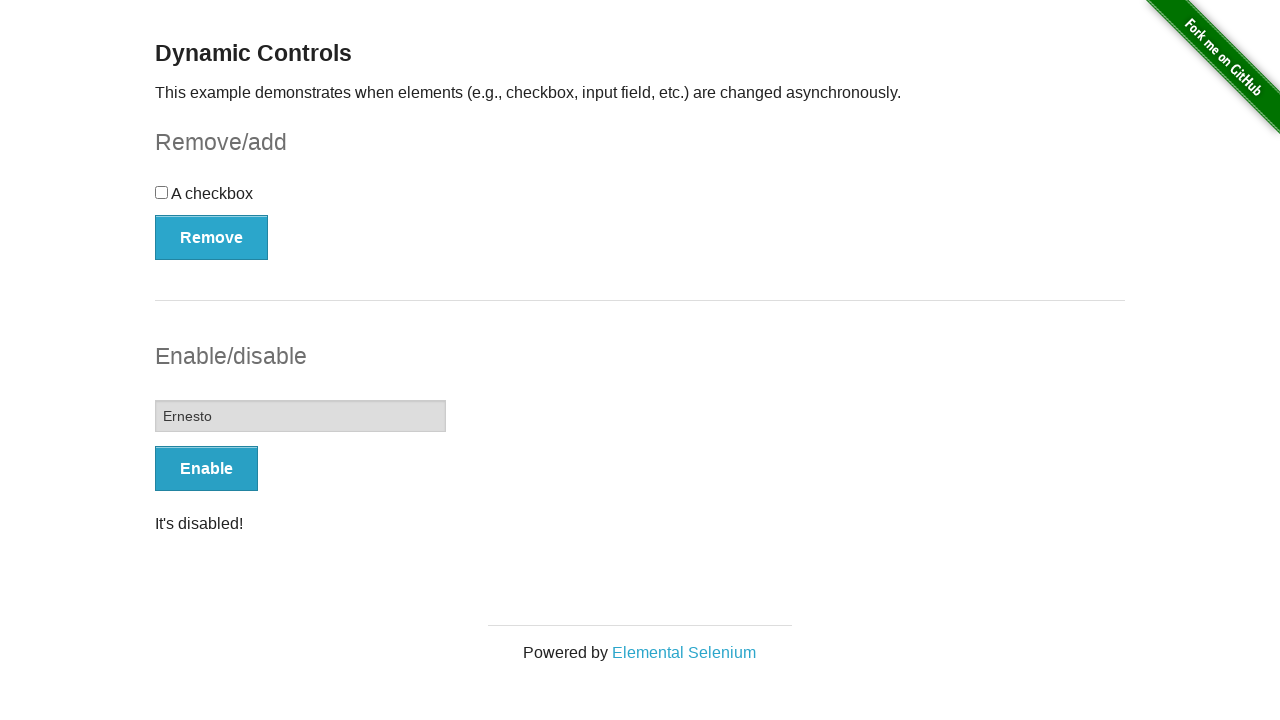

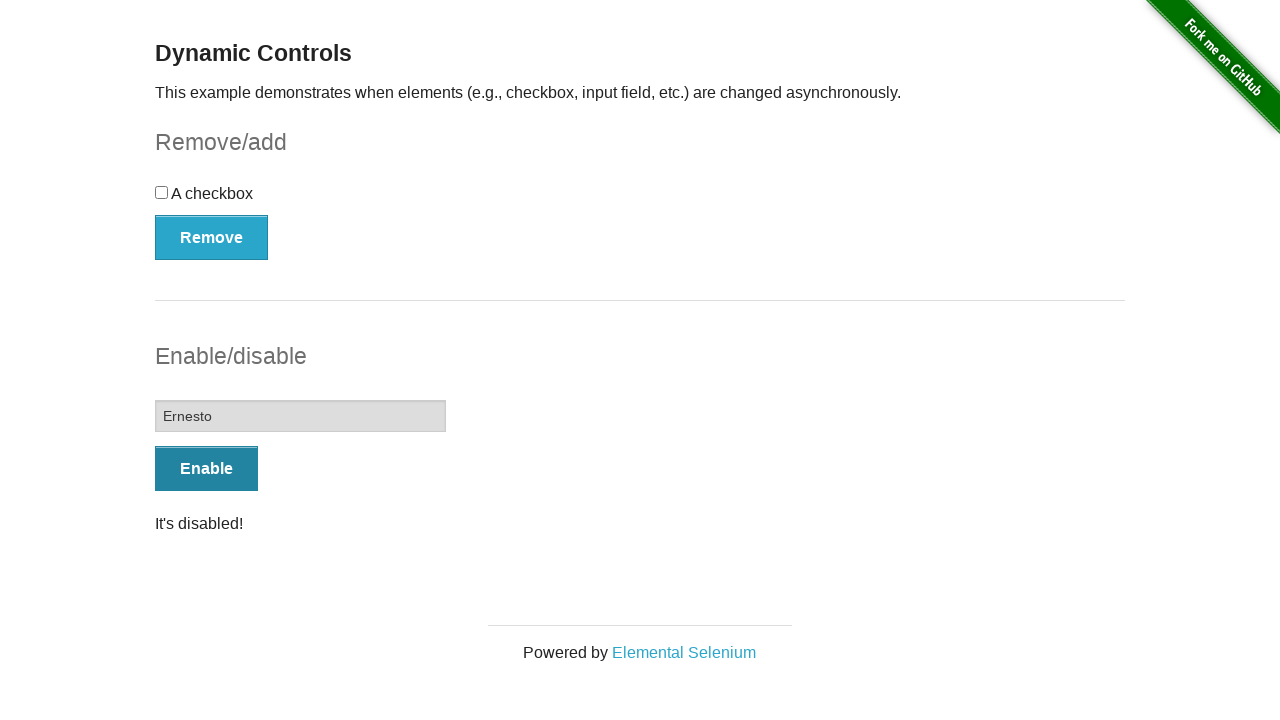